Navigates to the Rahul Shetty Academy Selenium Practice page to verify the page loads correctly

Starting URL: https://rahulshettyacademy.com/seleniumPractise/#/

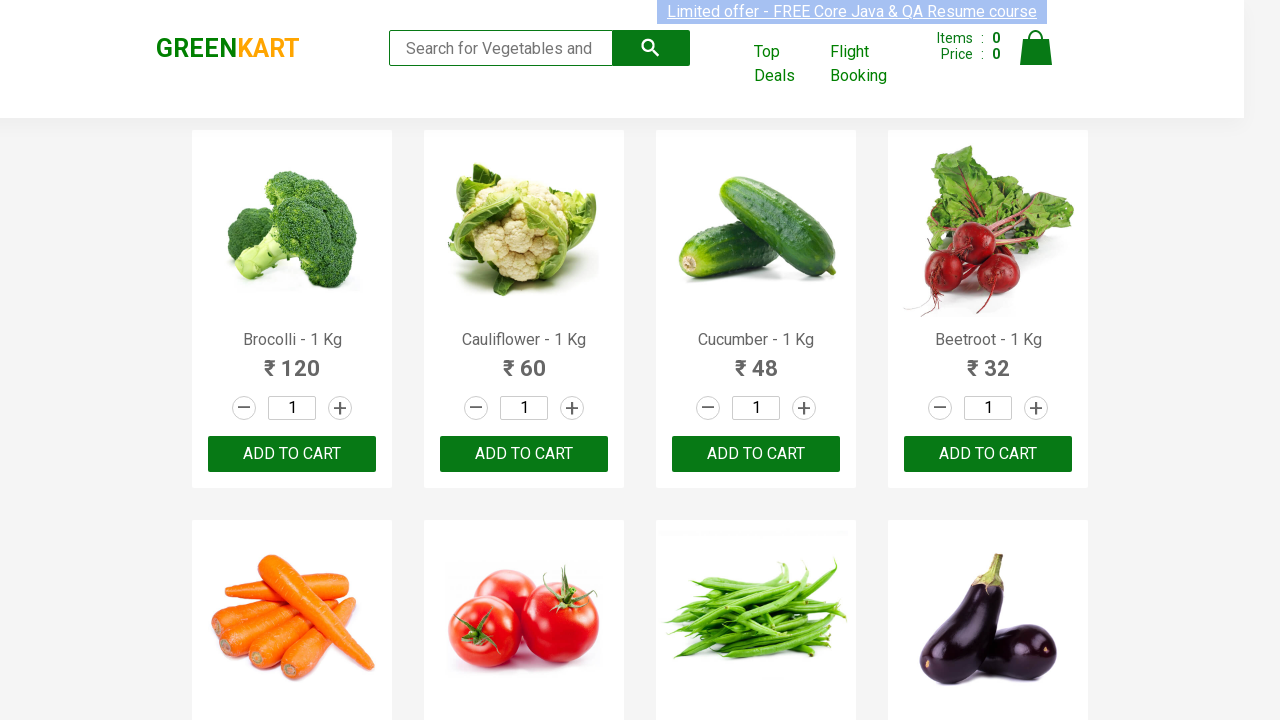

Waited for page DOM content to load on Rahul Shetty Academy Selenium Practice page
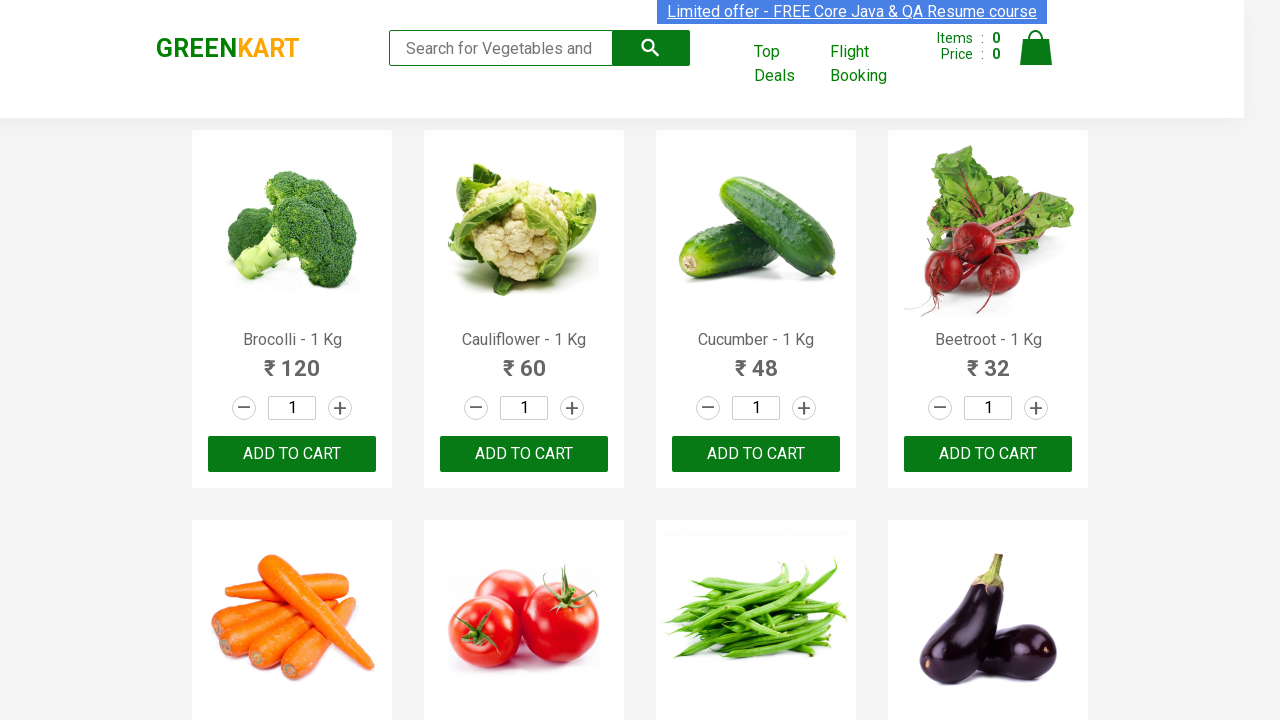

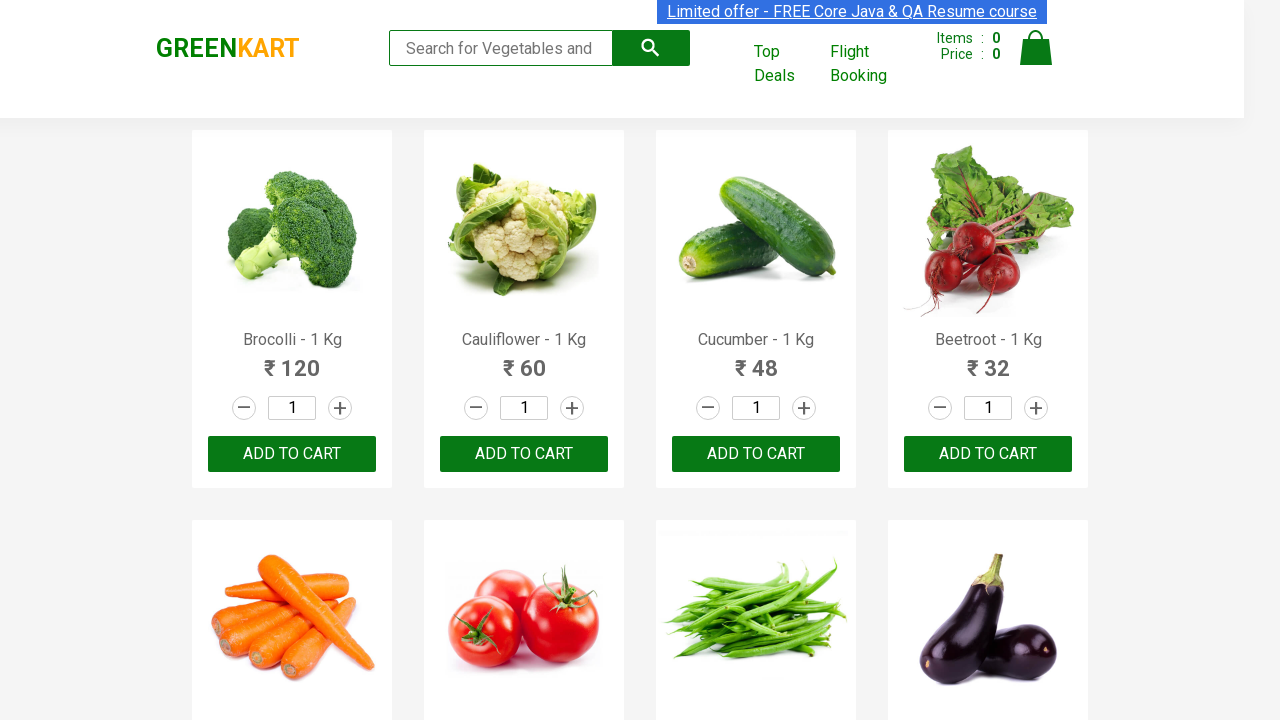